Tests that the text input field is cleared after adding a todo item

Starting URL: https://demo.playwright.dev/todomvc

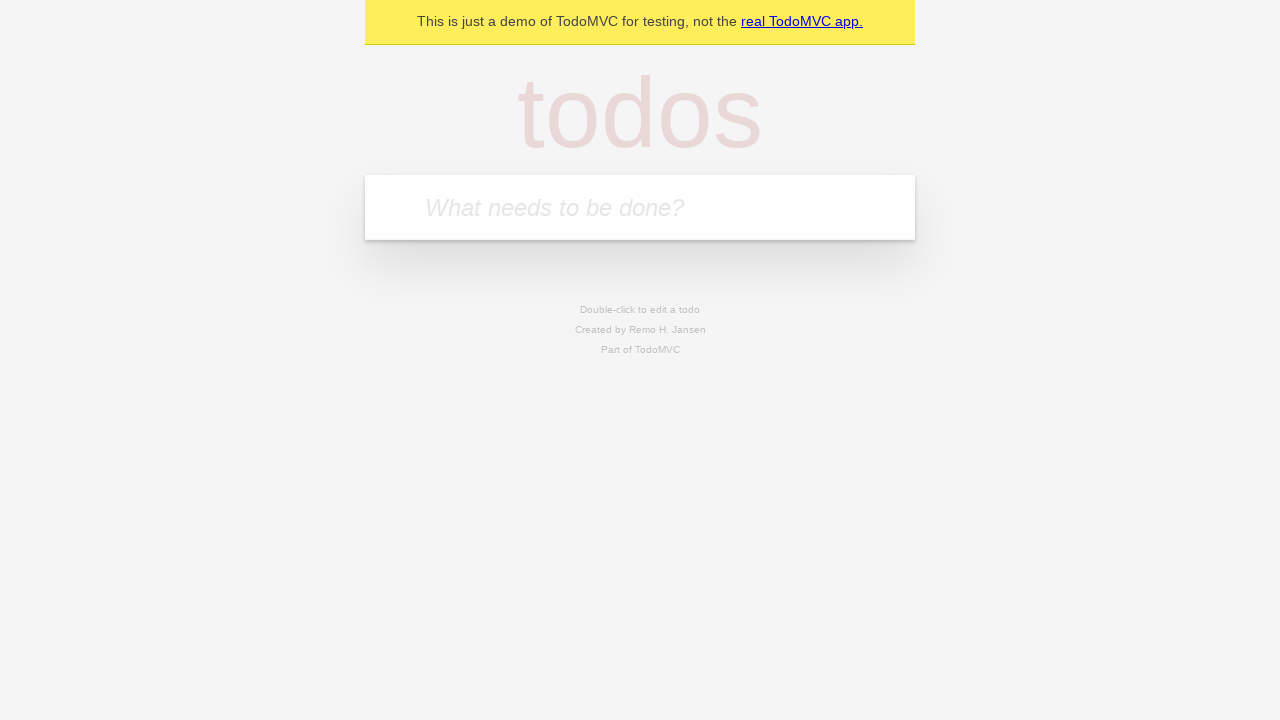

Located the todo input field
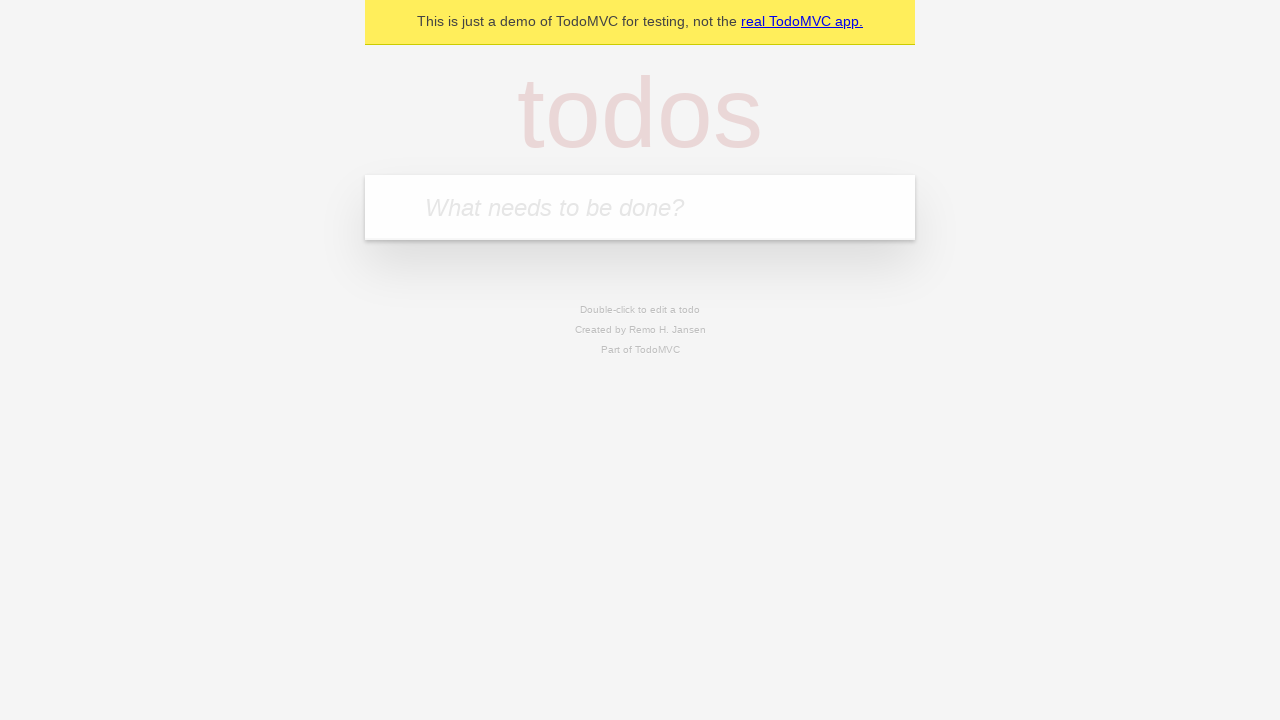

Filled input field with 'buy some cheese' on internal:attr=[placeholder="What needs to be done?"i]
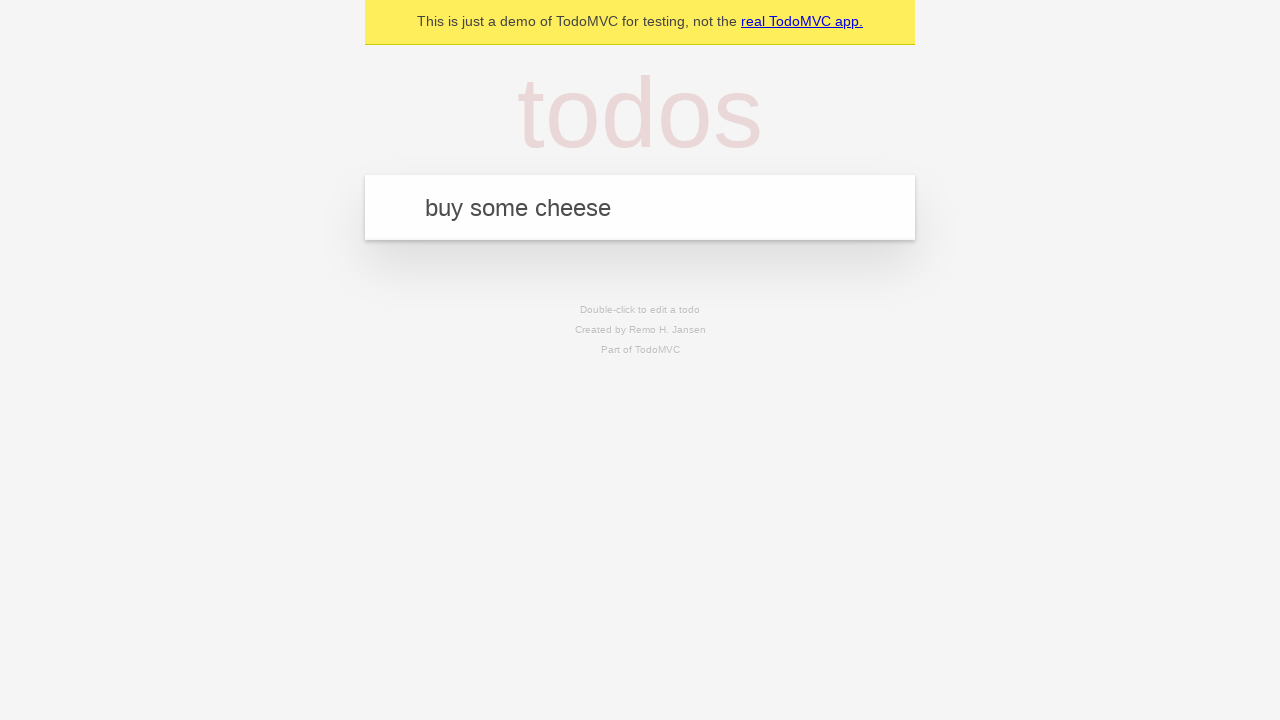

Pressed Enter to add the todo item on internal:attr=[placeholder="What needs to be done?"i]
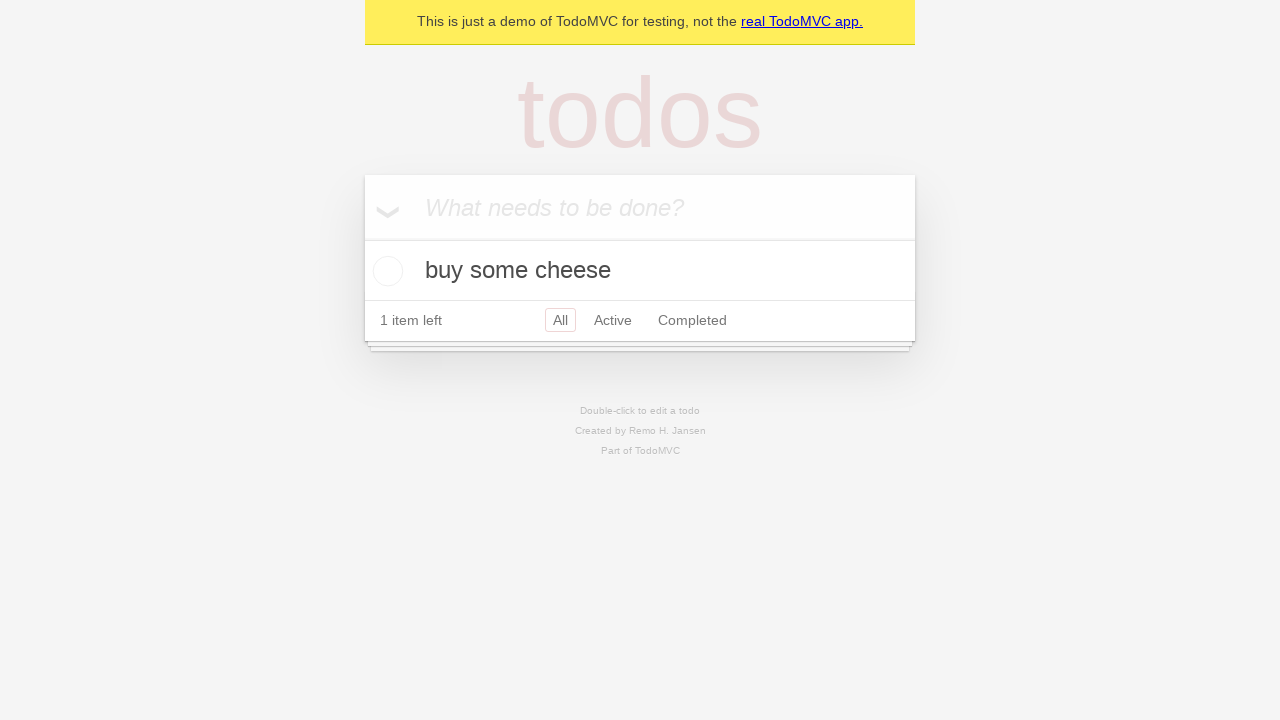

Todo item appeared in the list
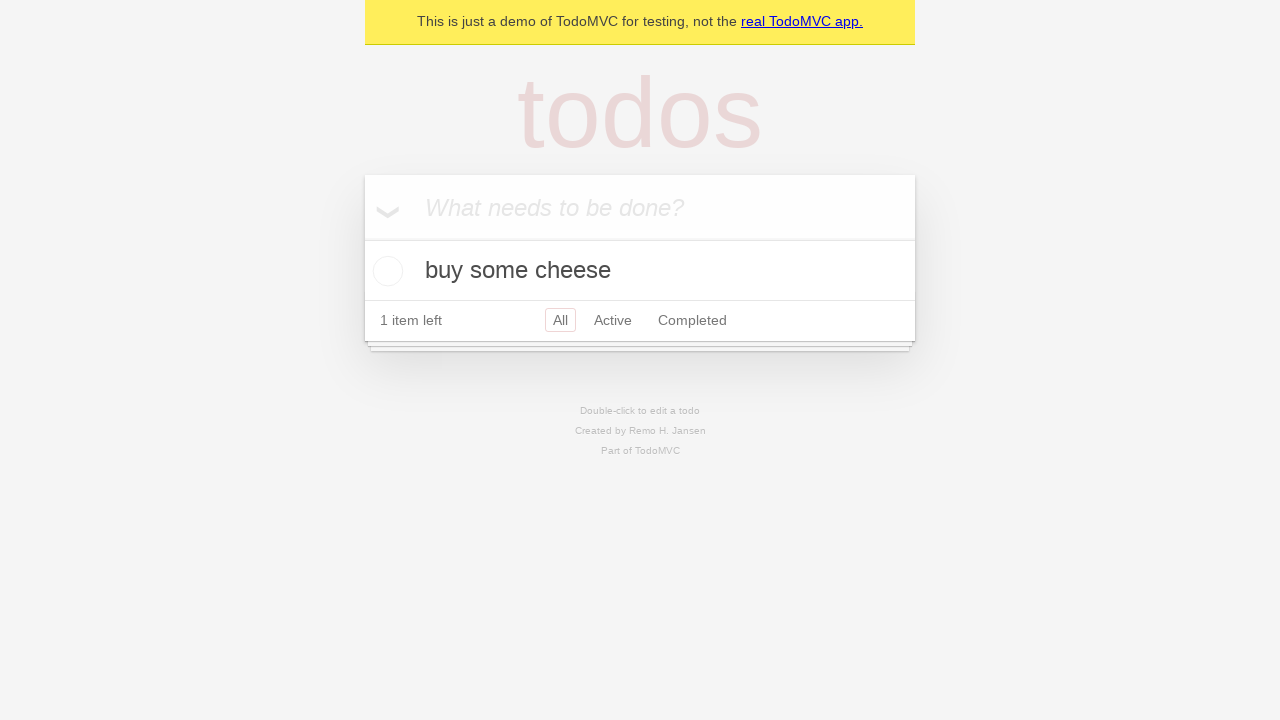

Verified that the input field was cleared after adding the item
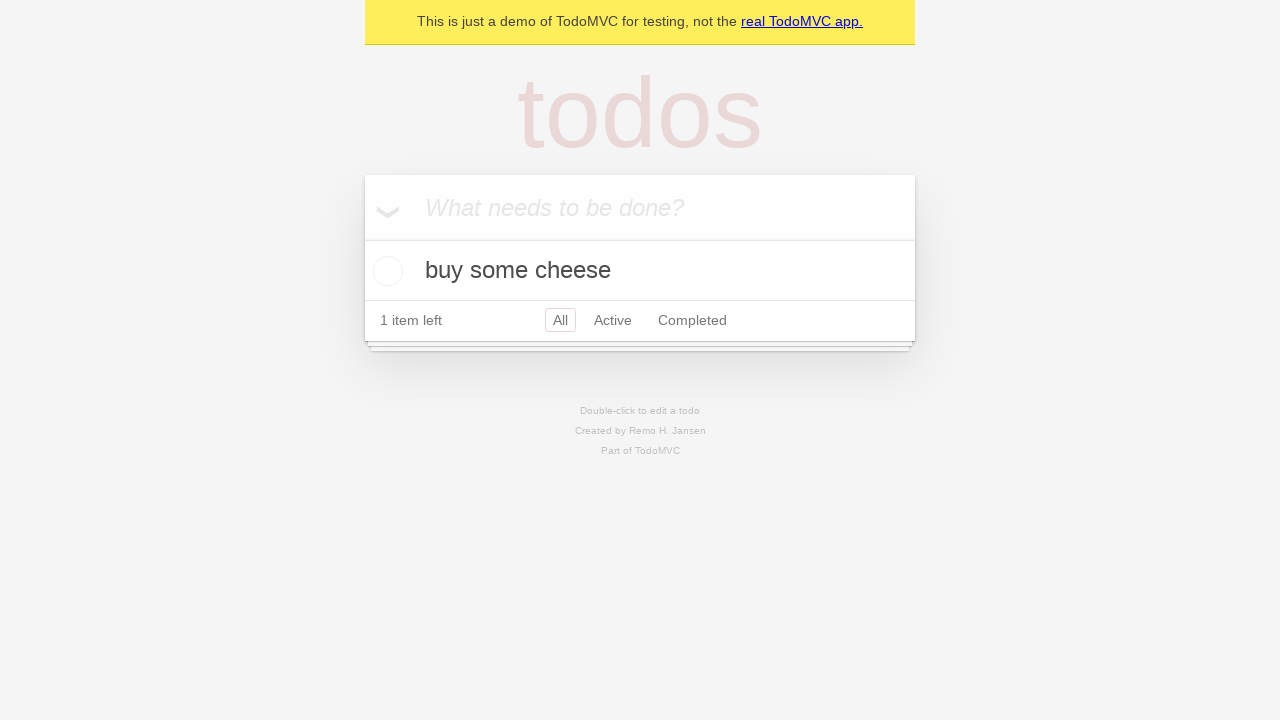

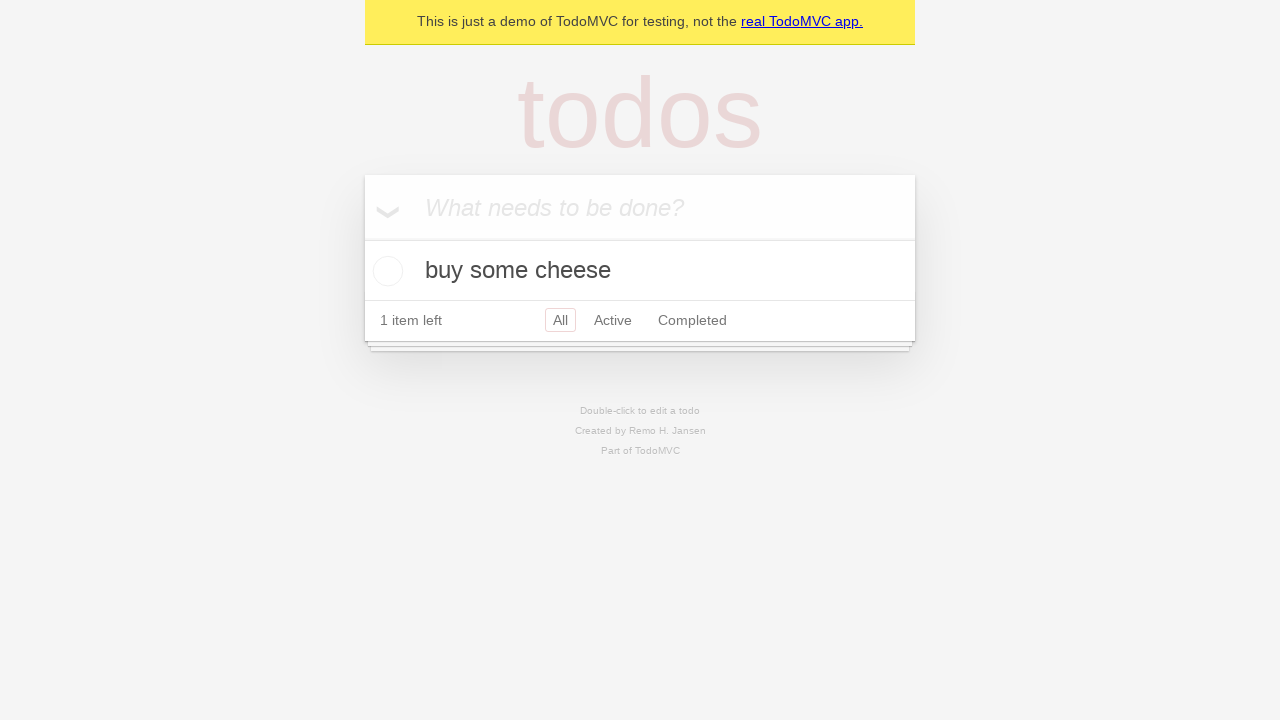